Tests file upload functionality by uploading a file and verifying the upload was successful by checking the confirmation heading.

Starting URL: https://the-internet.herokuapp.com/upload

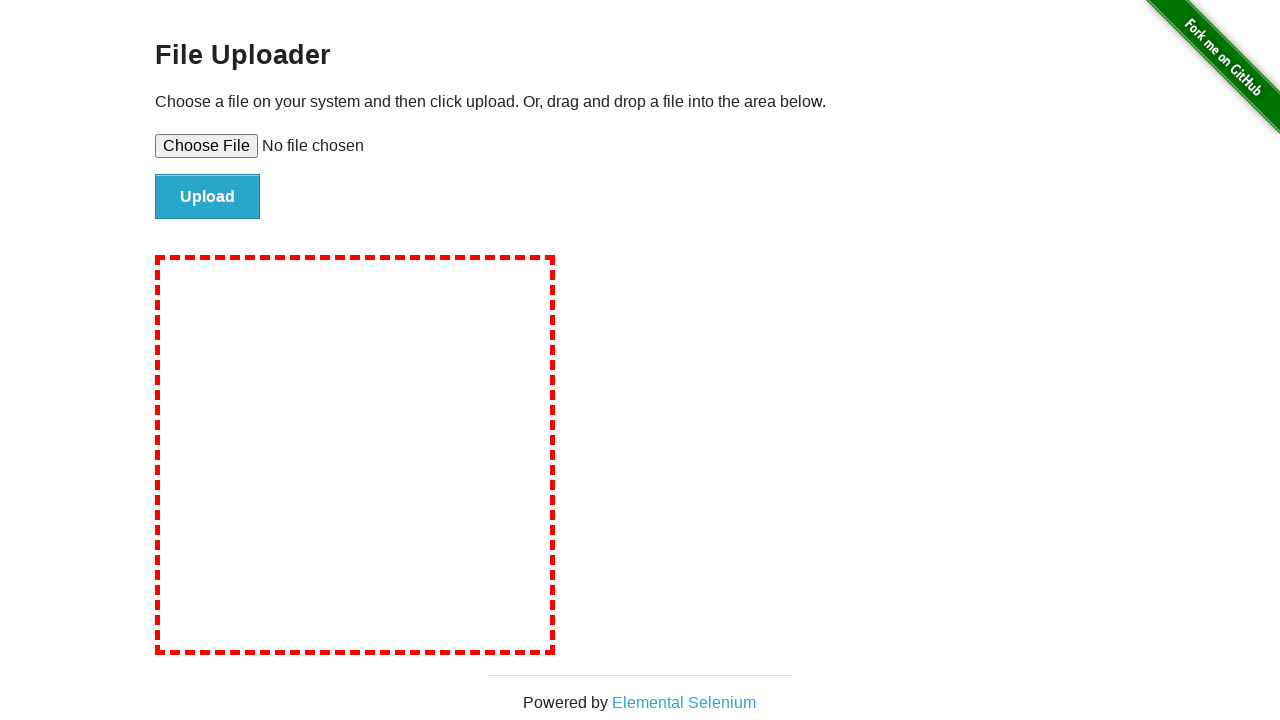

Created temporary test file with content
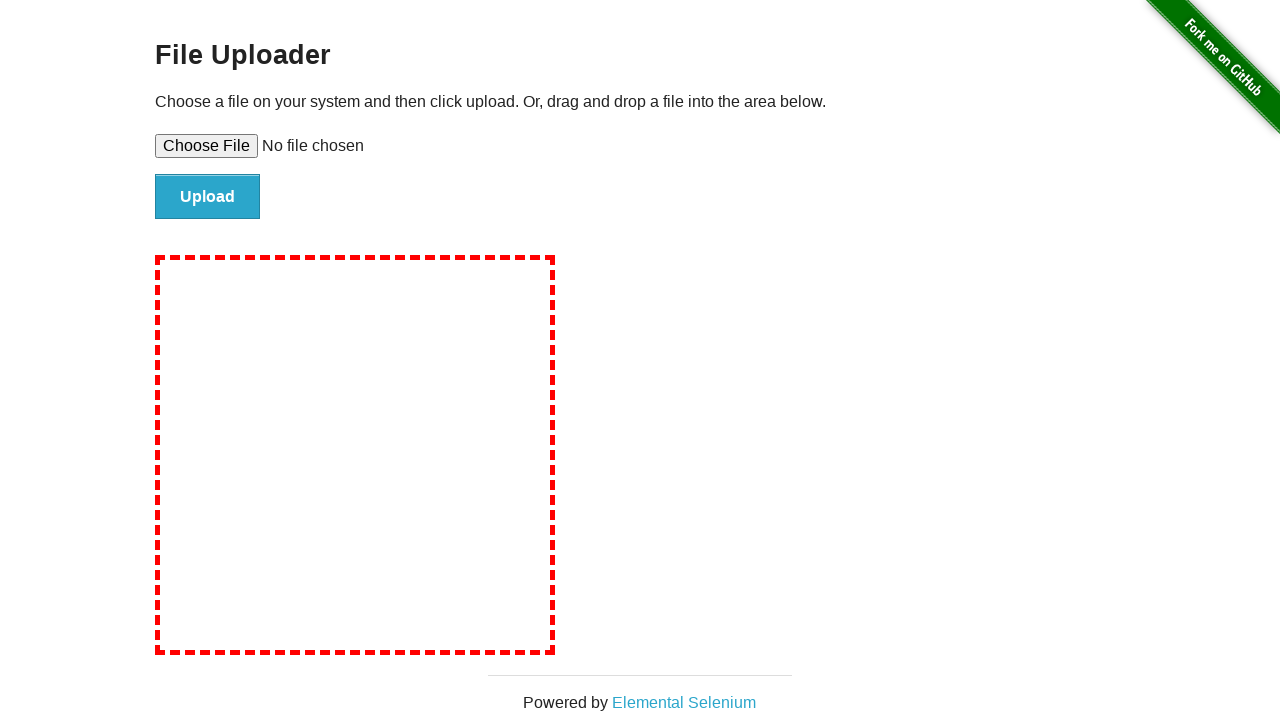

Selected file for upload via file input element
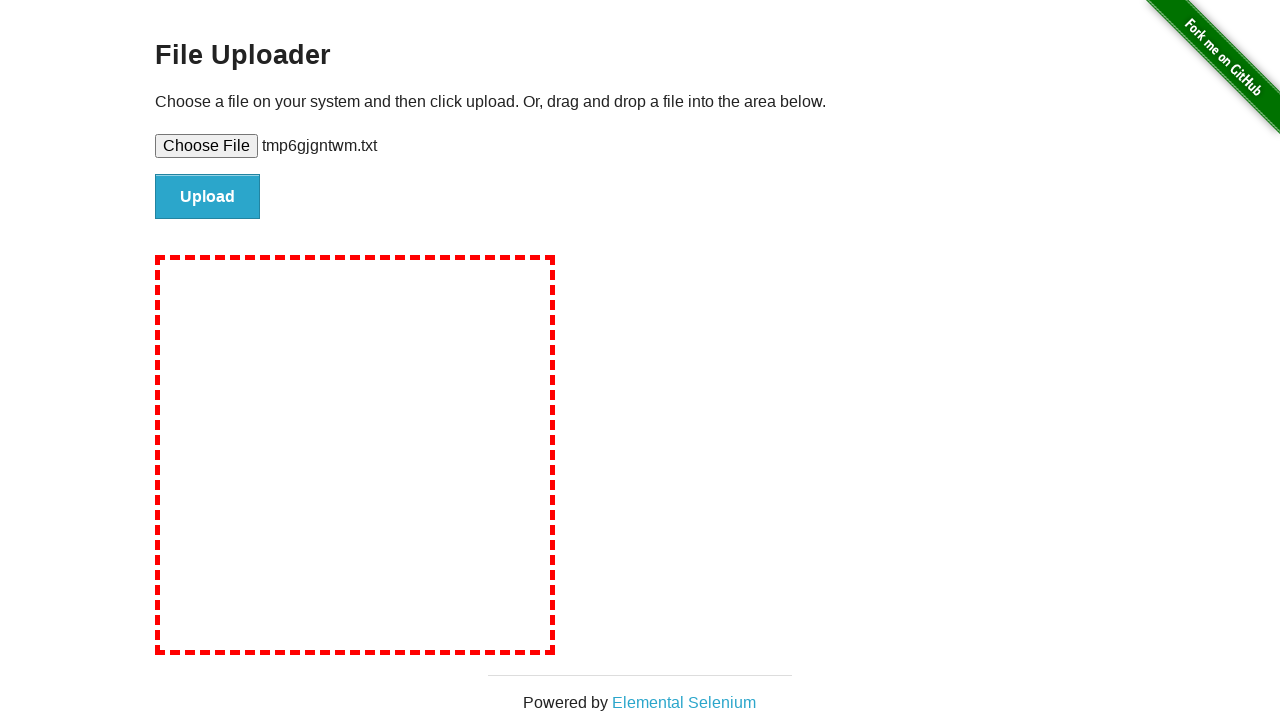

Clicked submit button to upload file at (208, 197) on #file-submit
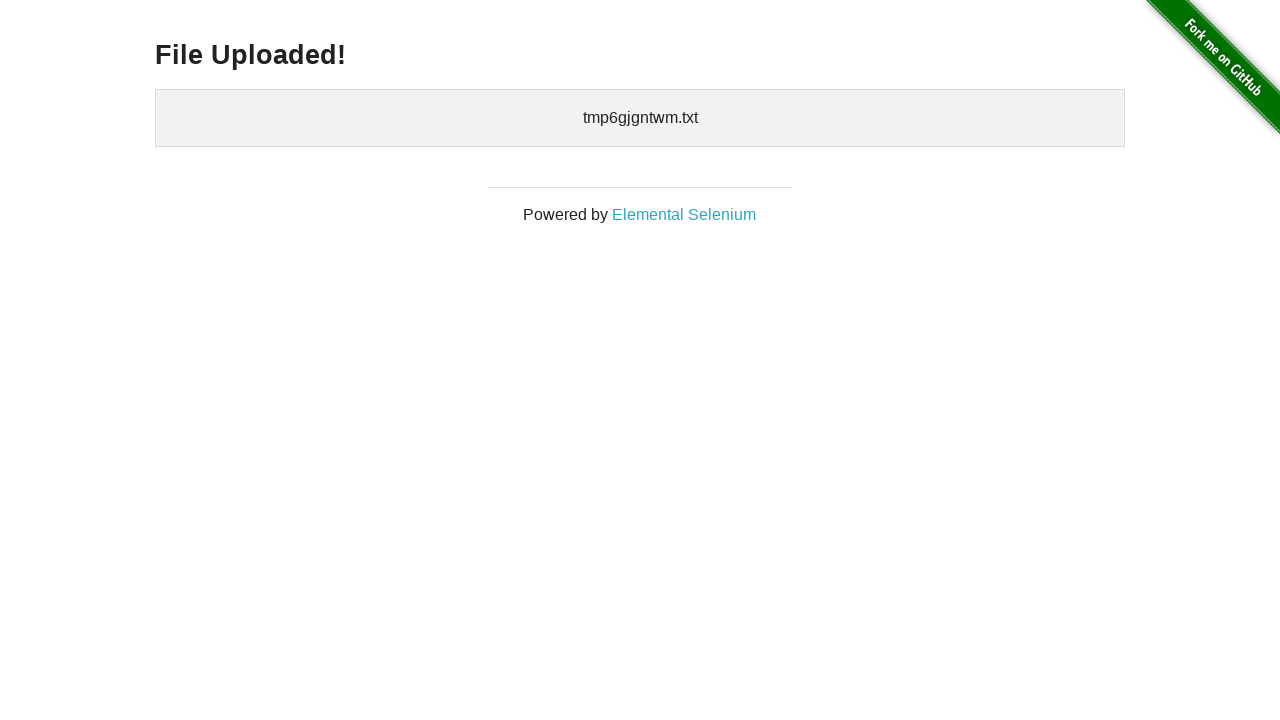

Upload success confirmation heading appeared
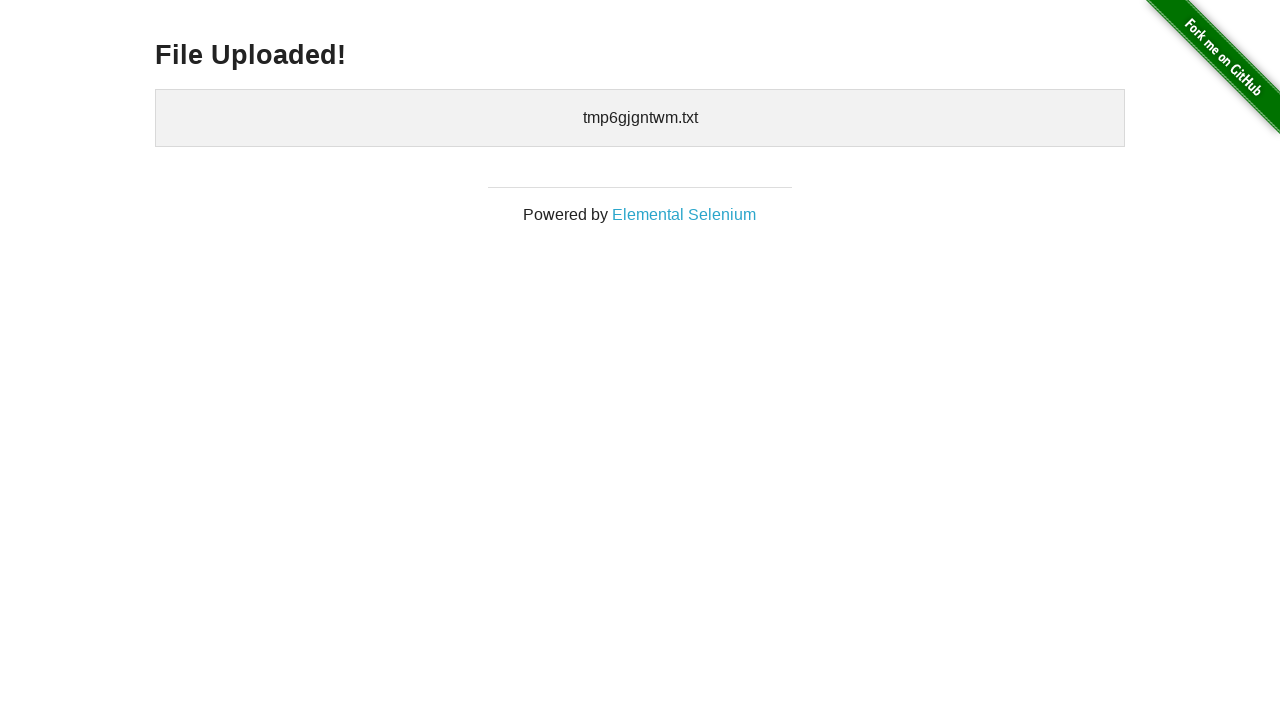

Cleaned up temporary test file
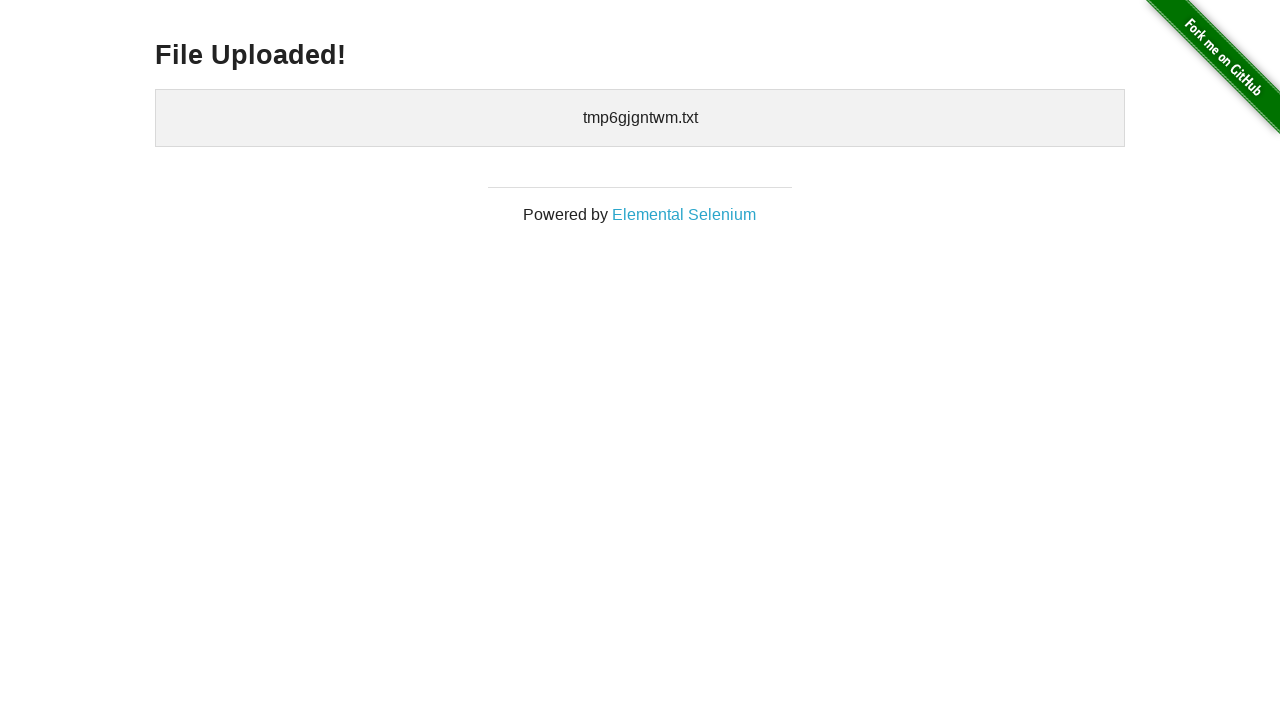

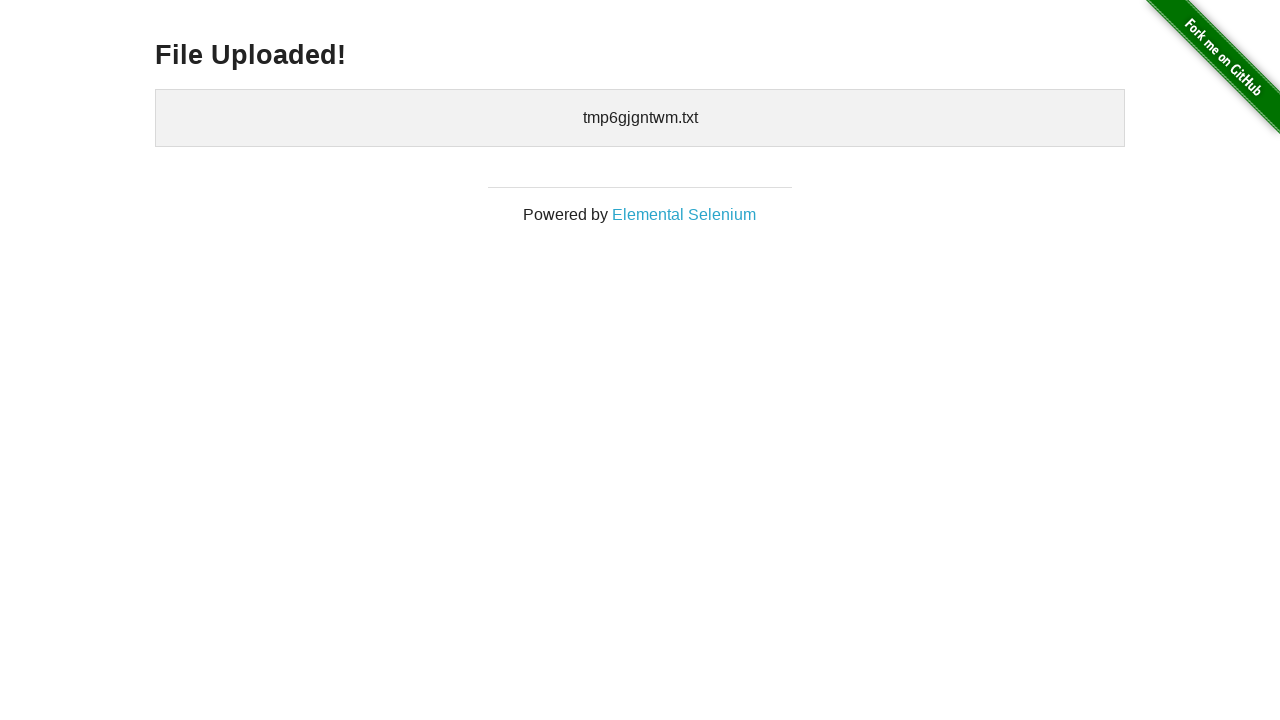